Verifies that the footer contains social media links

Starting URL: https://pja.edu.pl/

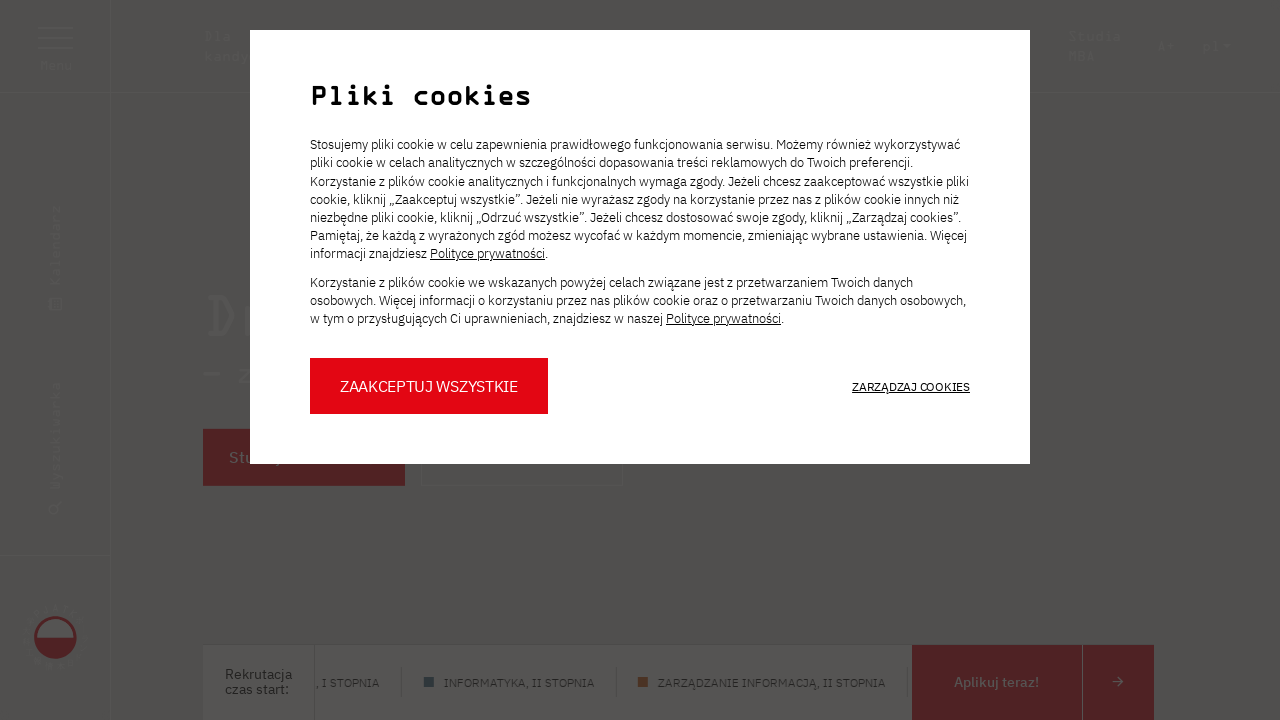

Located social media links in footer
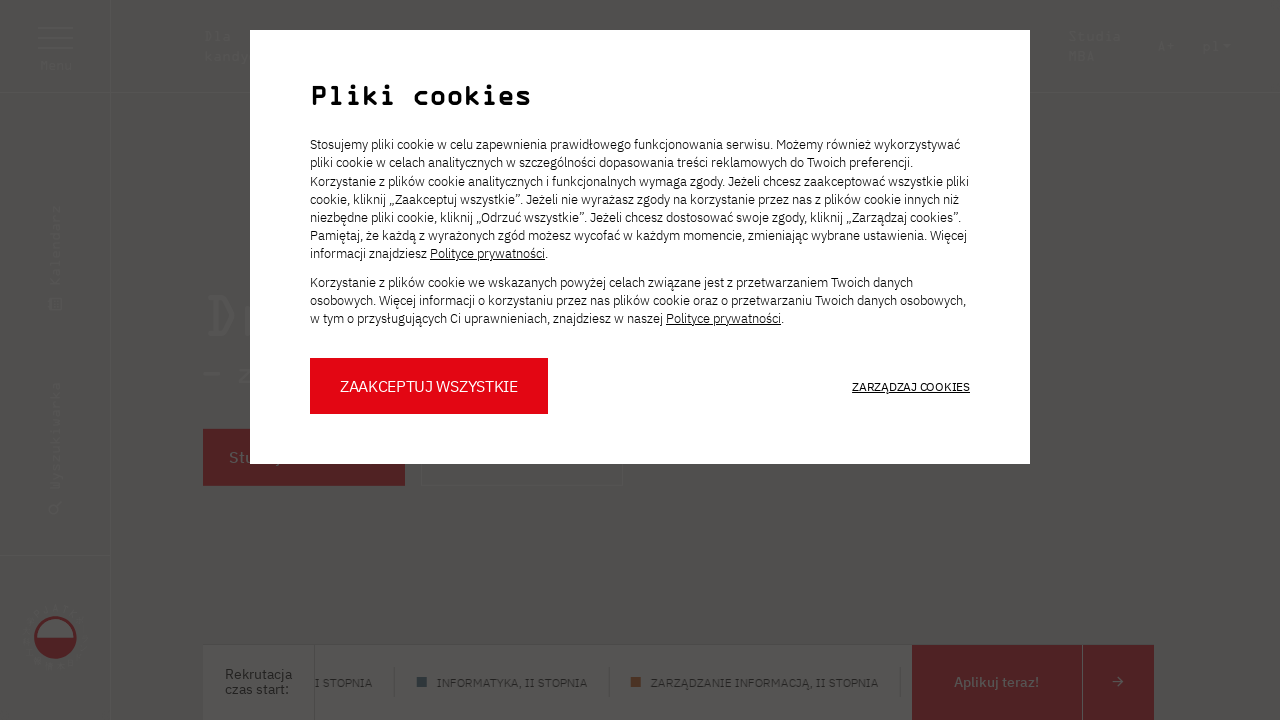

Waited for first social media link to become visible
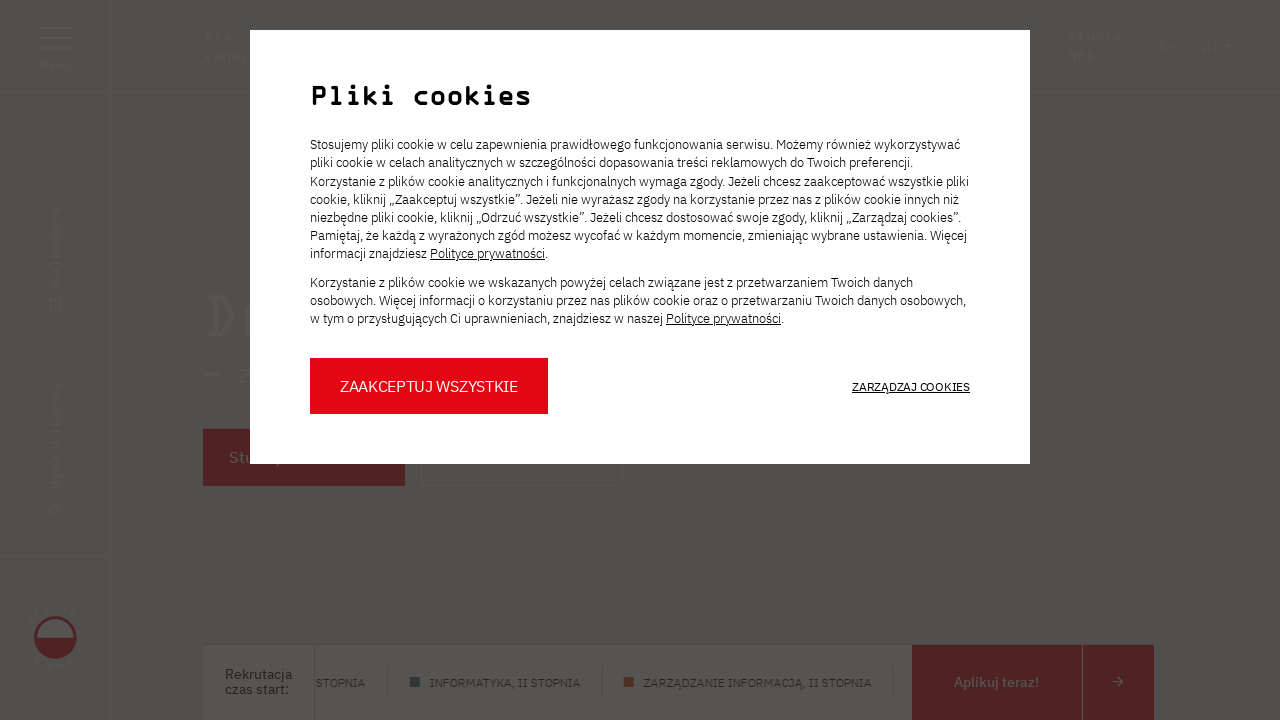

Counted social media links in footer: 5 found
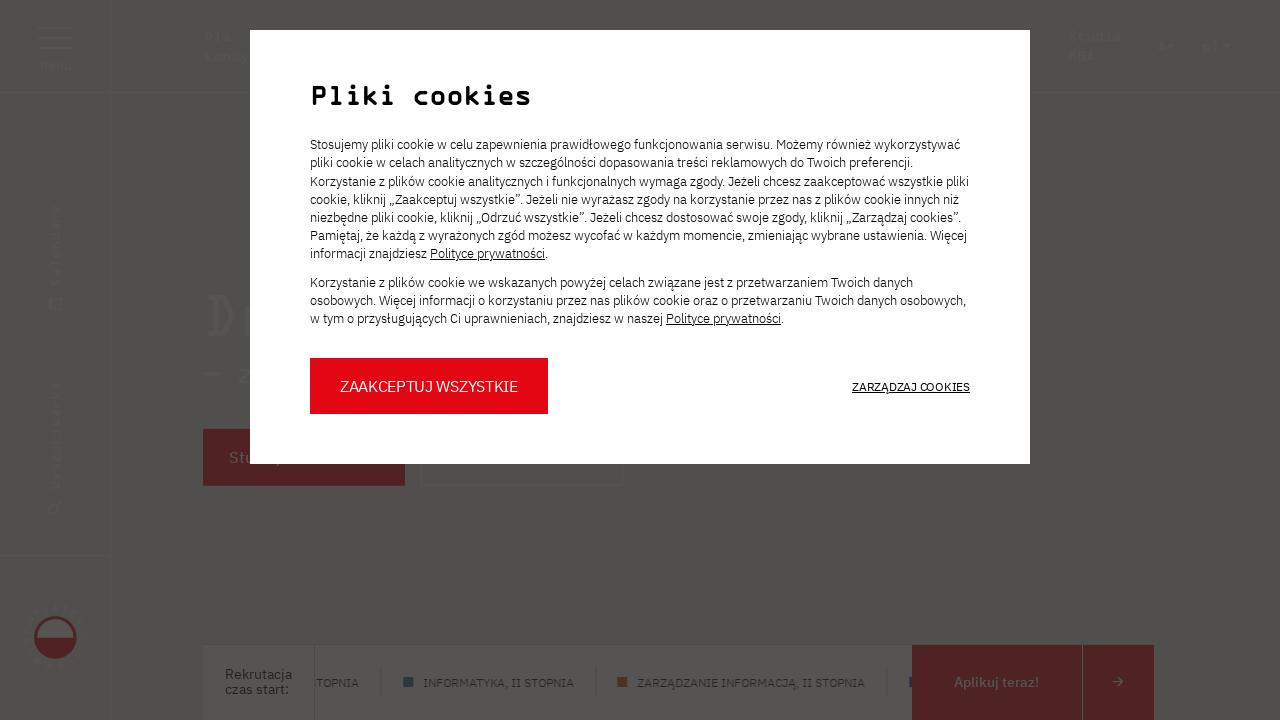

Verified that footer contains exactly 5 social media links
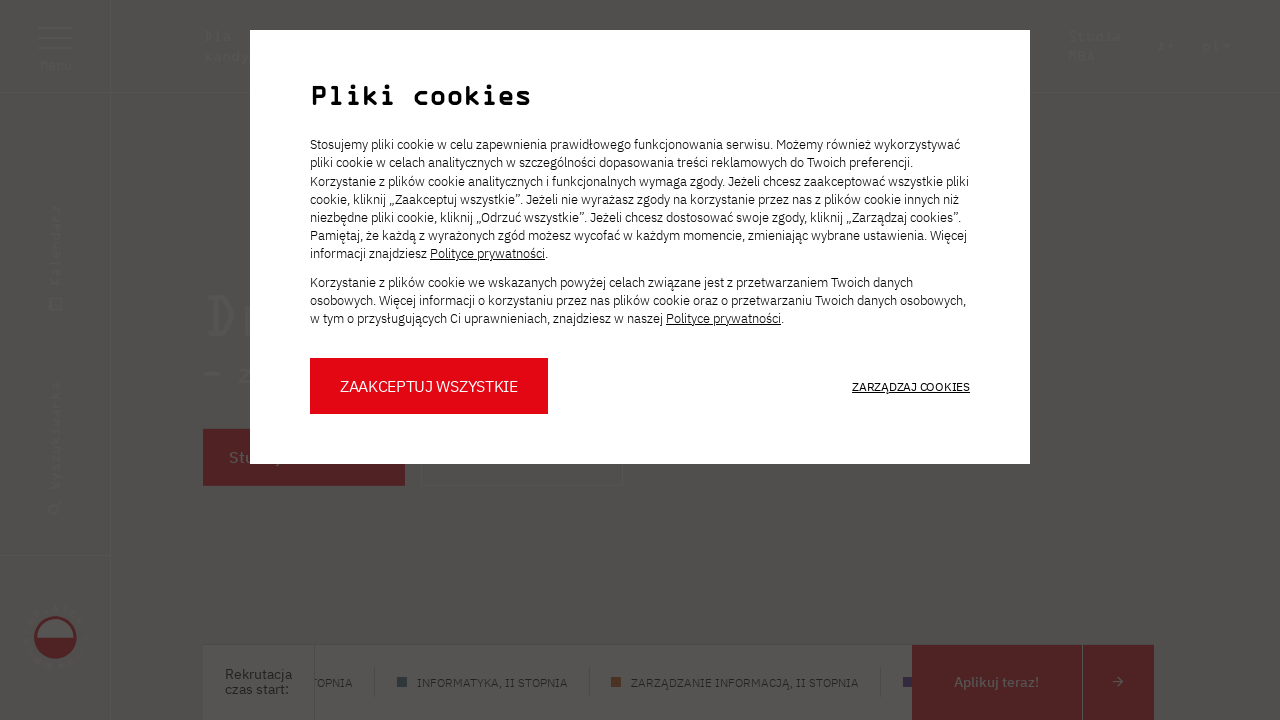

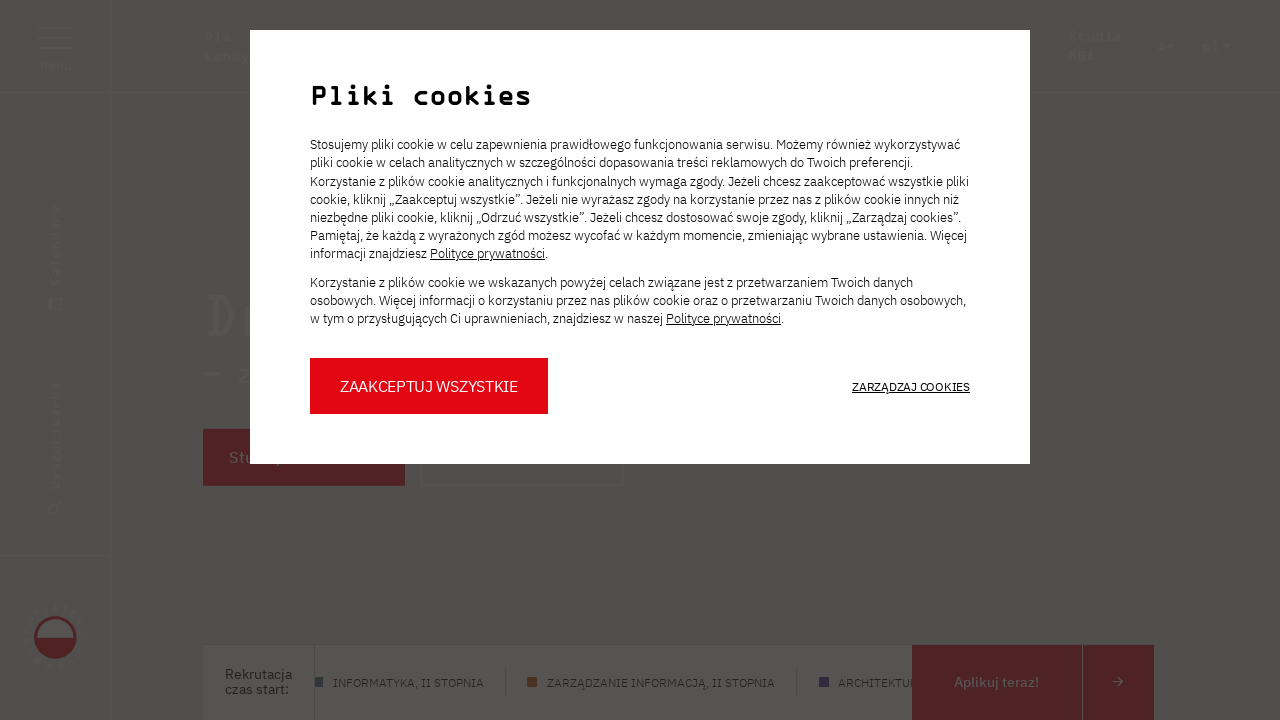